Tests filling a text input field by locating it via its label text

Starting URL: https://www.qa-practice.com/elements/input/simple

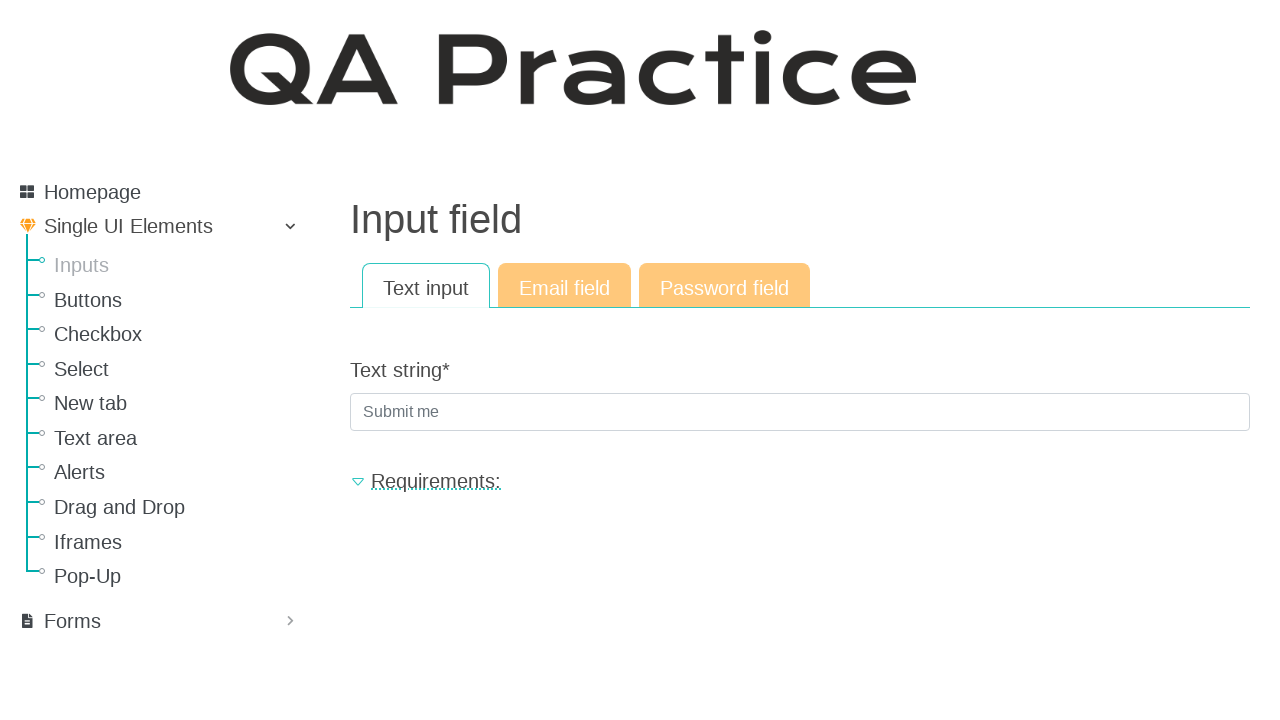

Located text input field by label 'Text string'
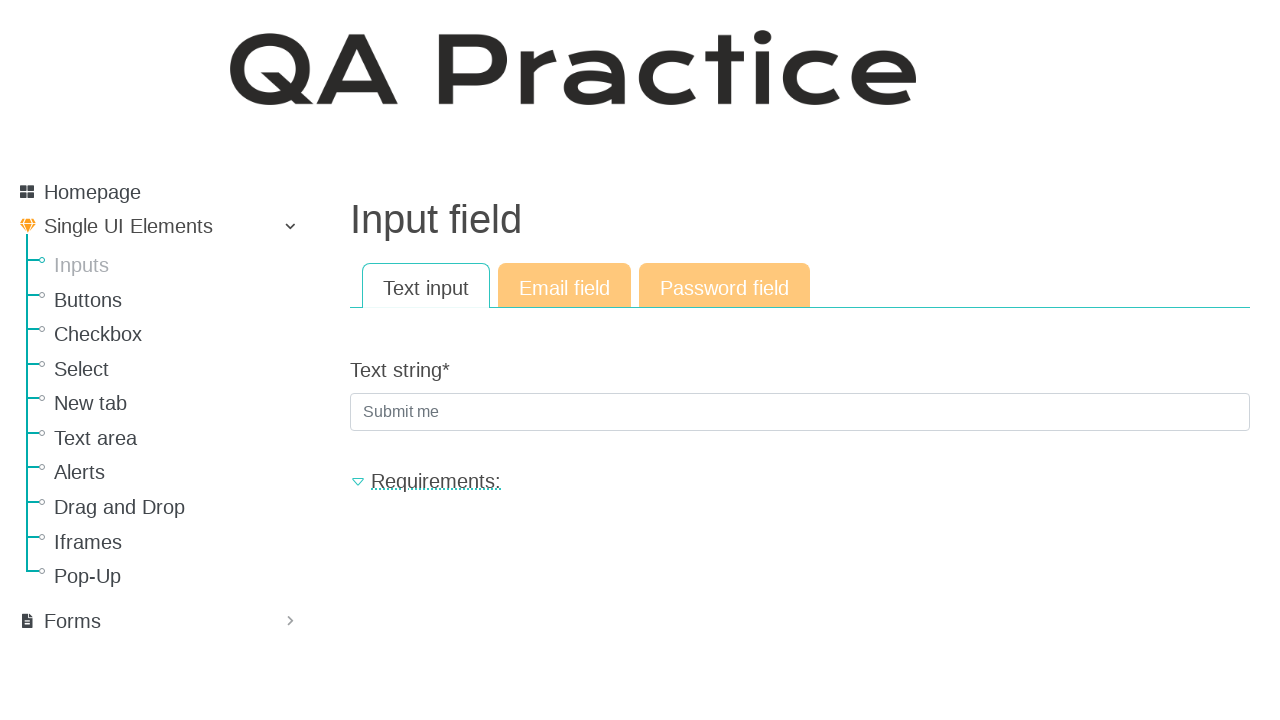

Filled text input field with 'testinput123' on internal:label="Text string"i
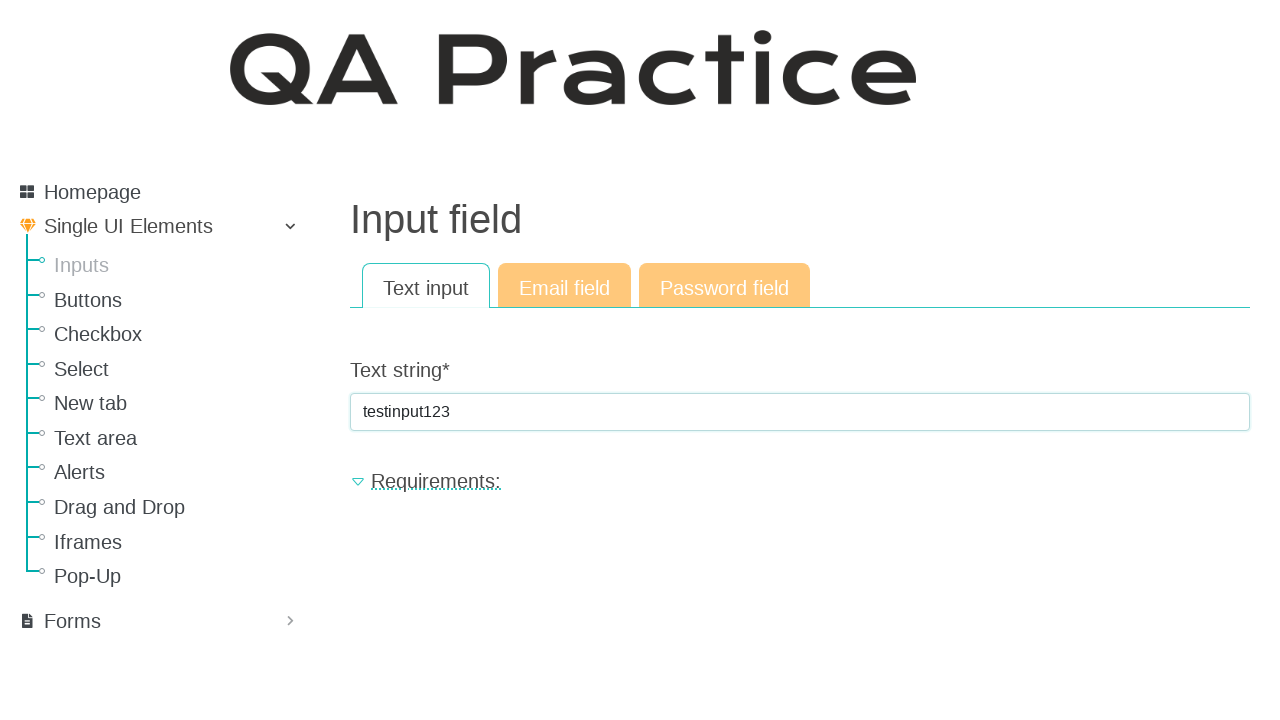

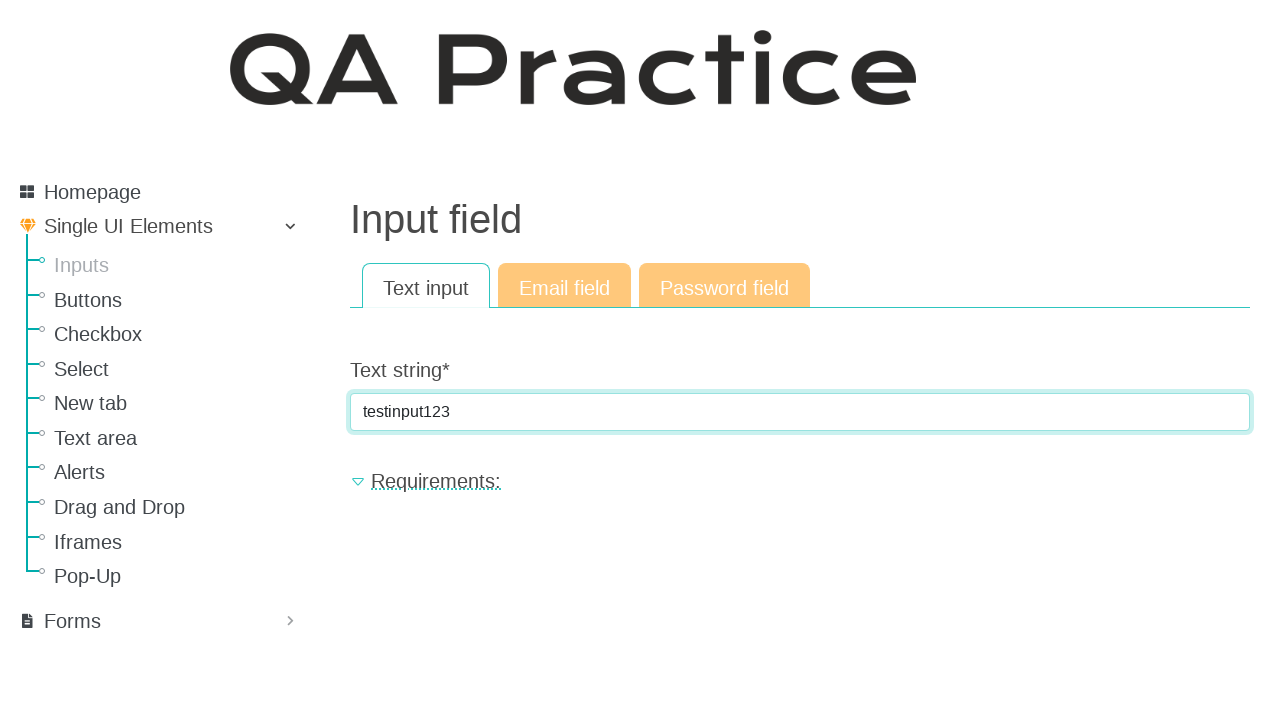